Tests prompt alert functionality by clicking the prompt button, entering a name in the prompt dialog, accepting it, and verifying the result

Starting URL: https://demoqa.com/alerts

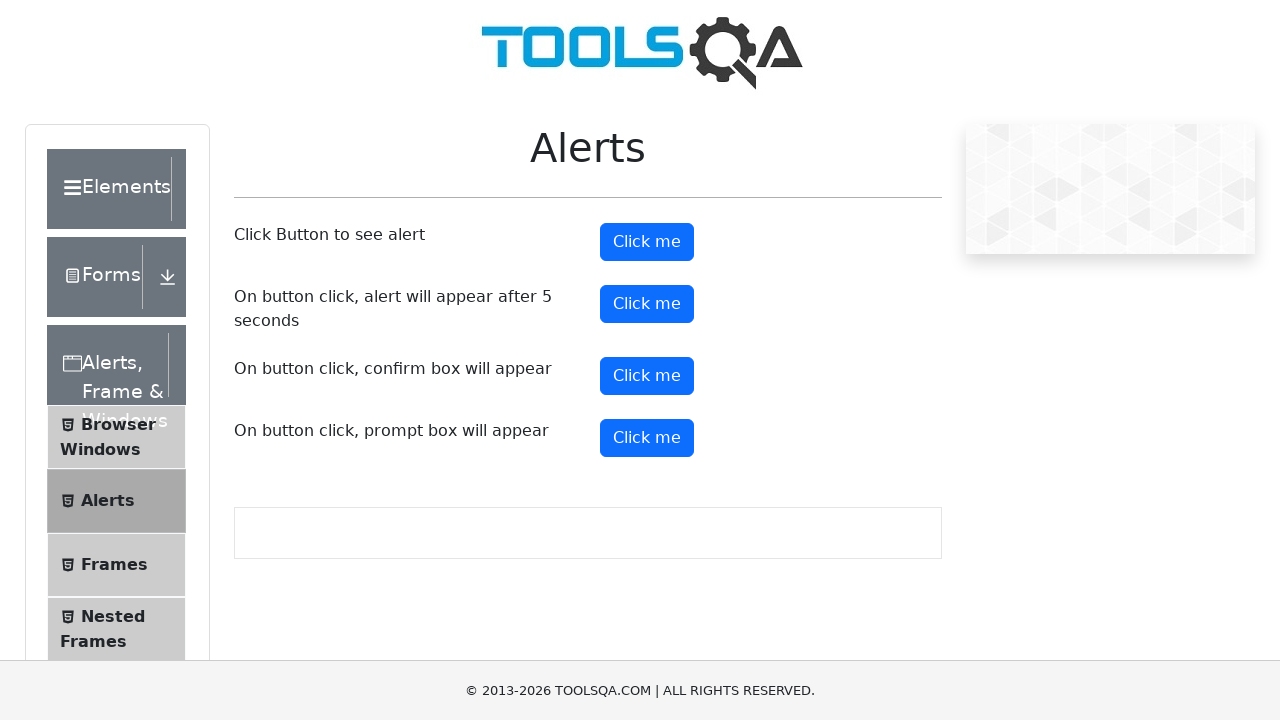

Set up dialog handler to accept prompt with 'John Smith'
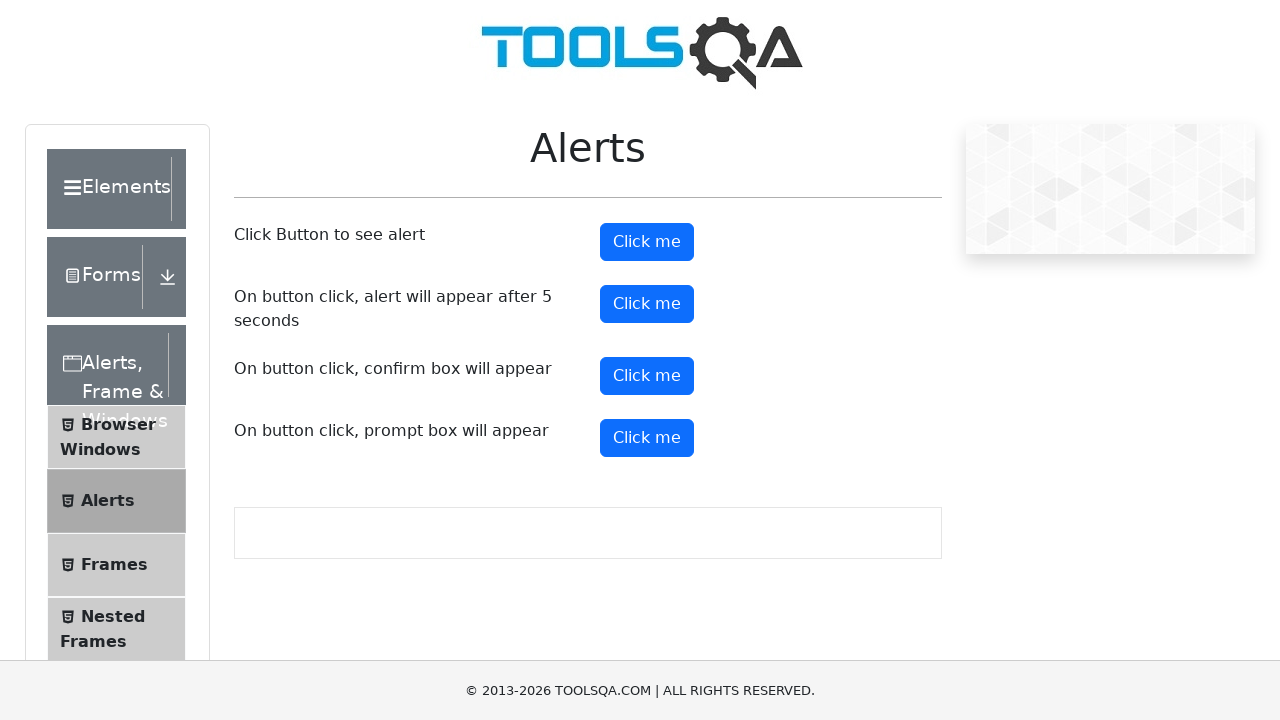

Clicked the prompt button to trigger the alert dialog at (647, 438) on #promtButton
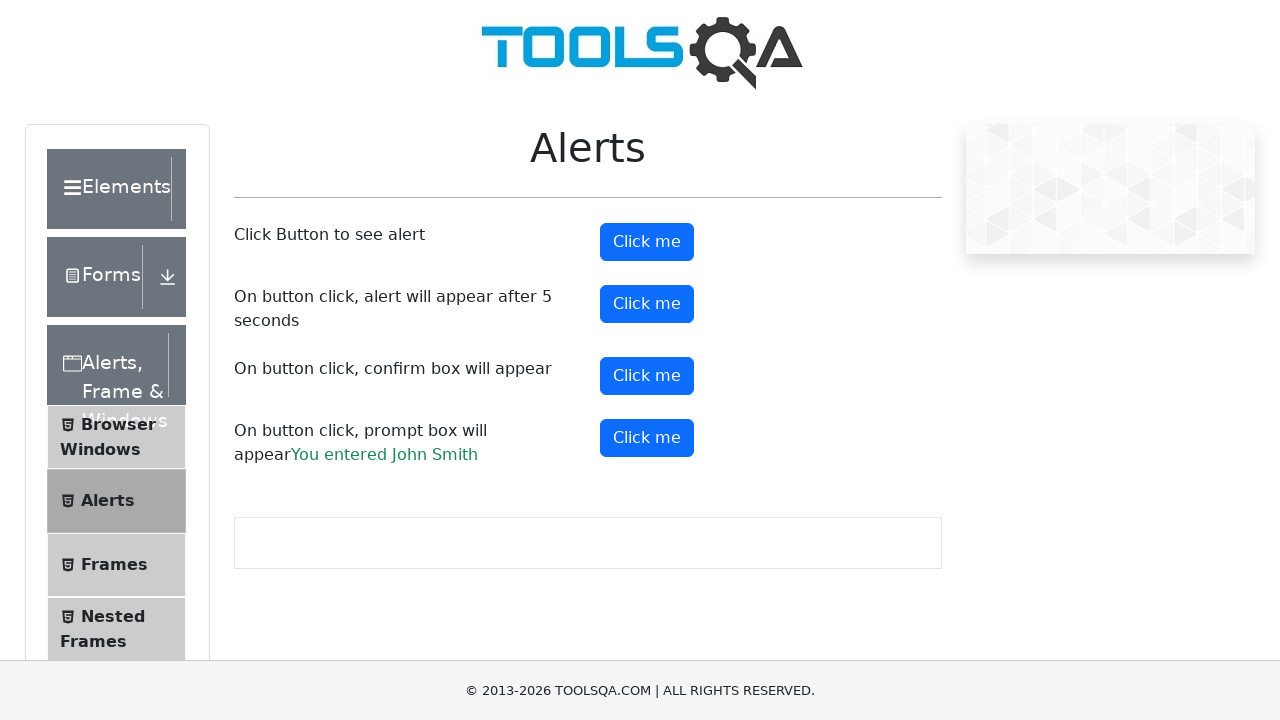

Waited for prompt result element to appear
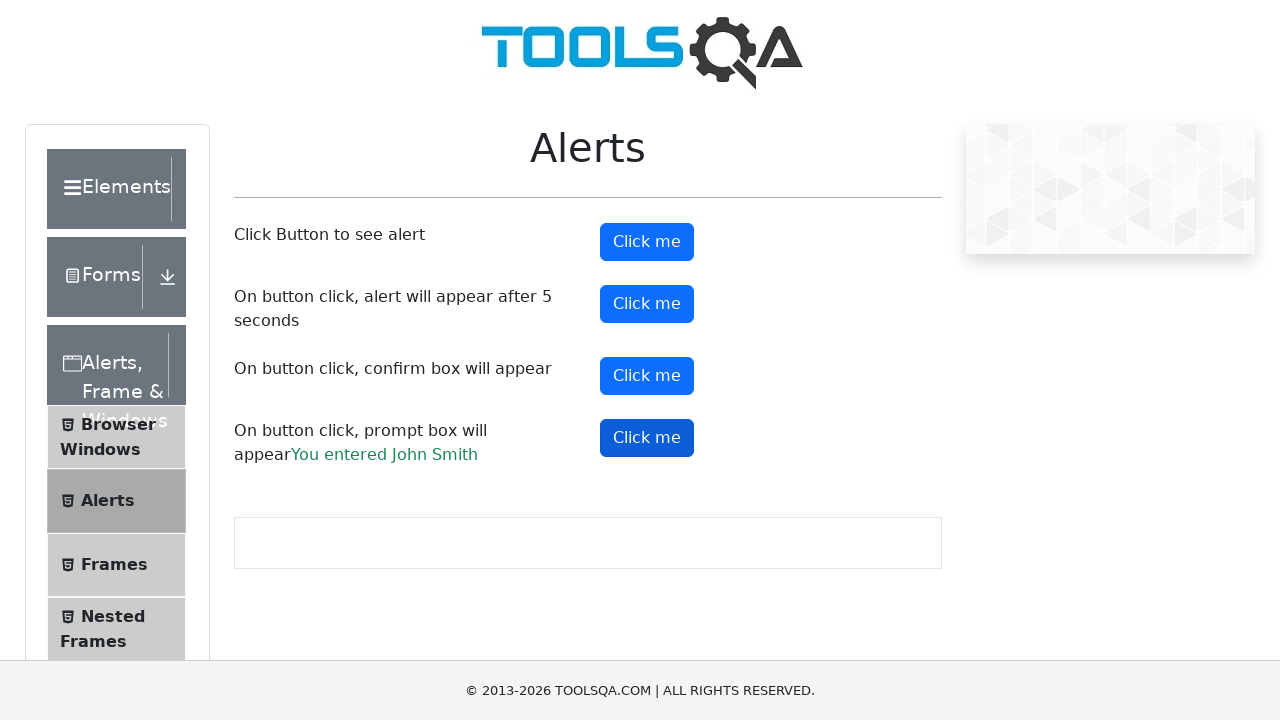

Retrieved the prompt result text content
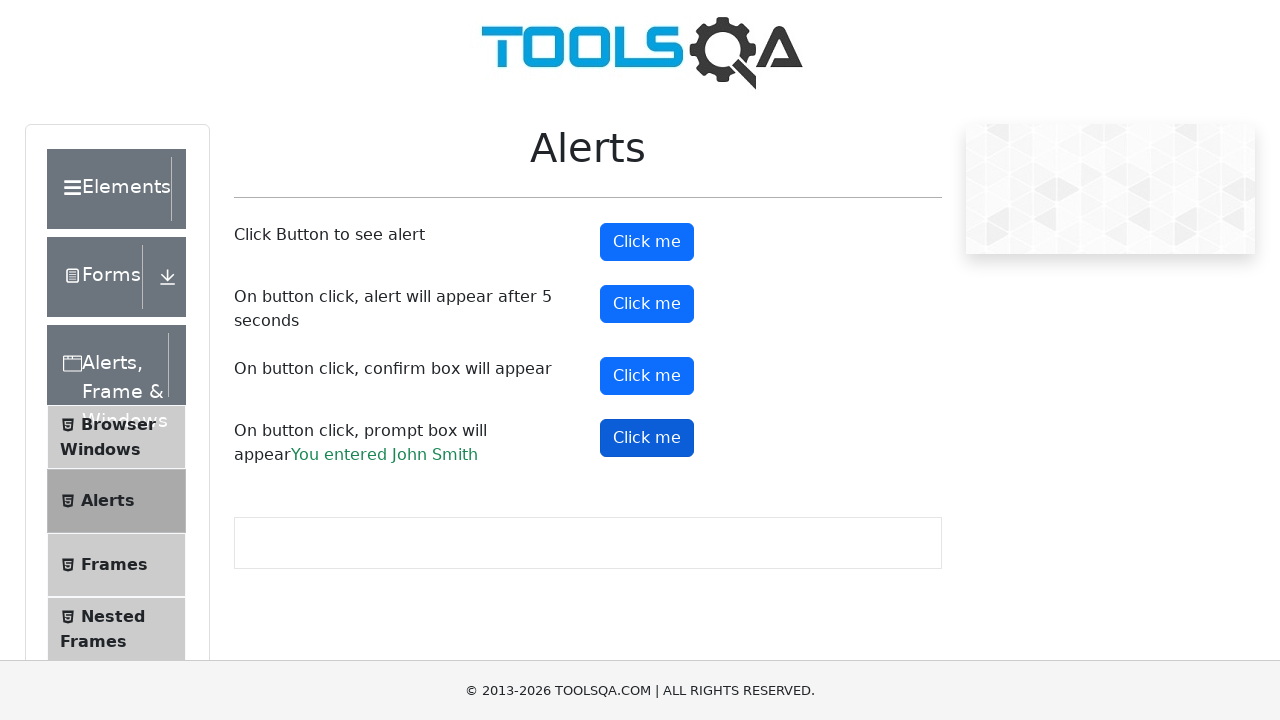

Verified that result contains 'You entered John Smith'
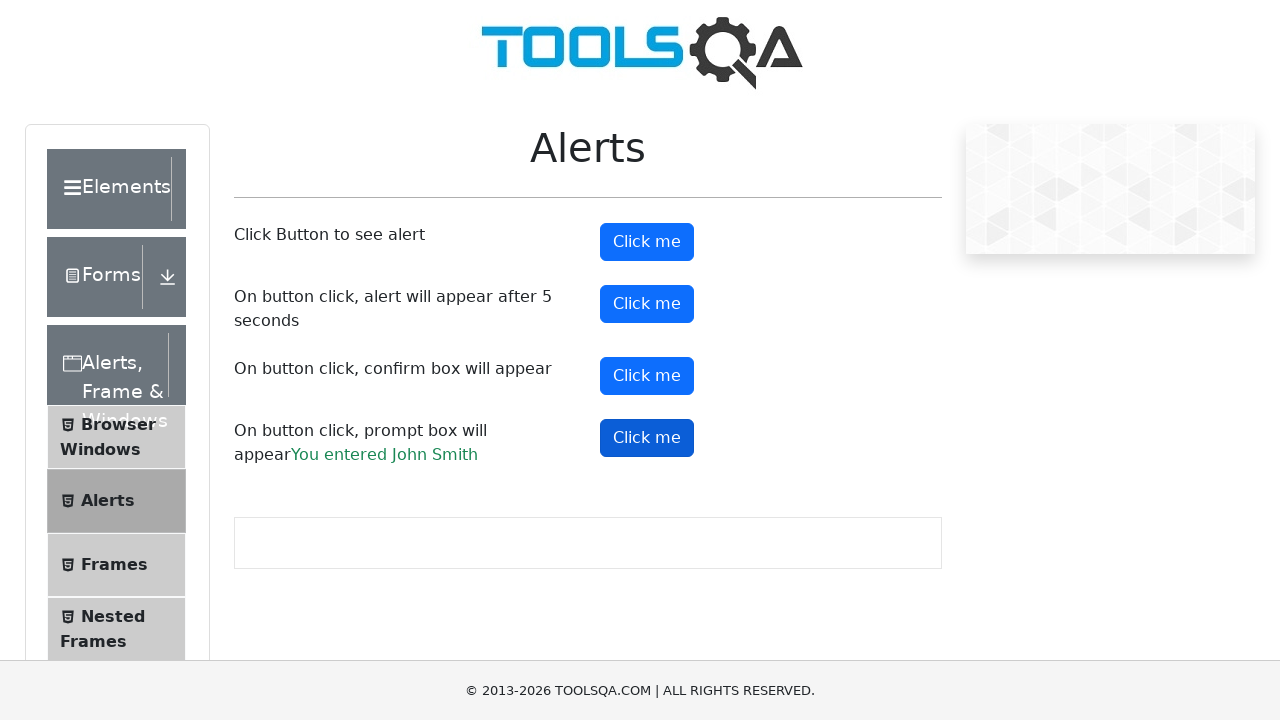

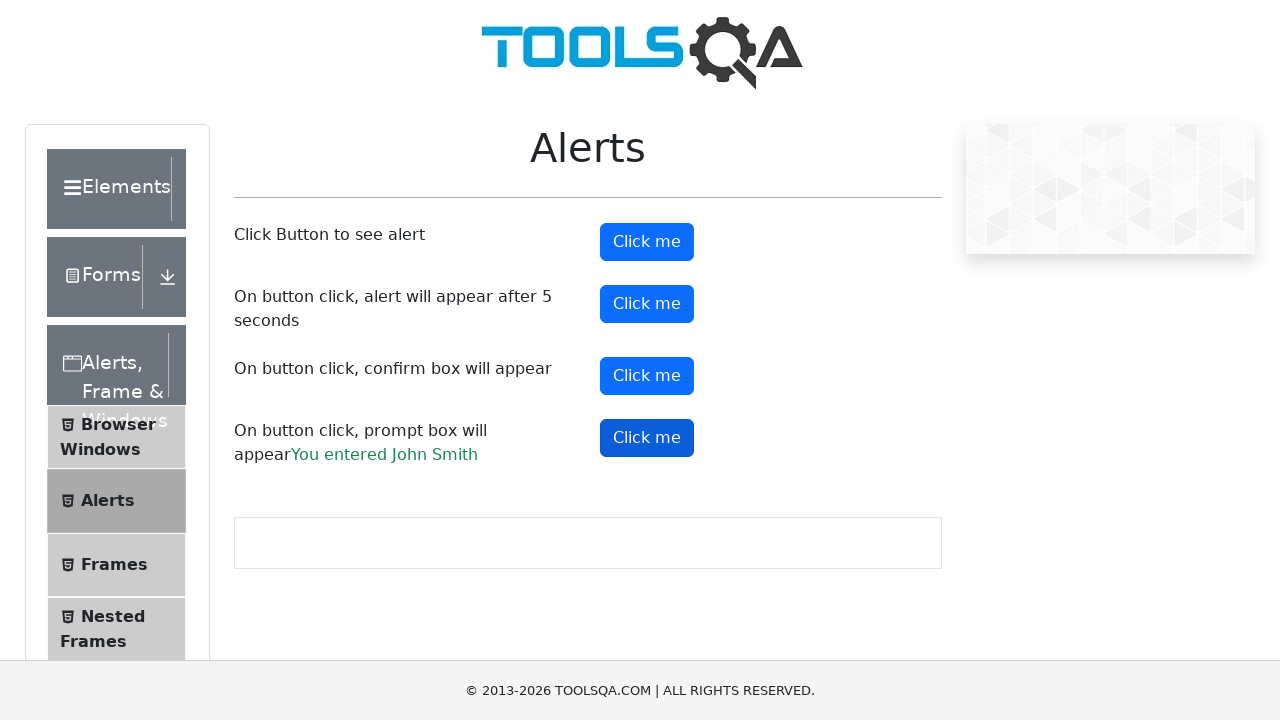